Tests the search functionality on Open Trivia DB by searching for a non-existent question category and verifying that an error message "No questions found." is displayed.

Starting URL: https://opentdb.com/

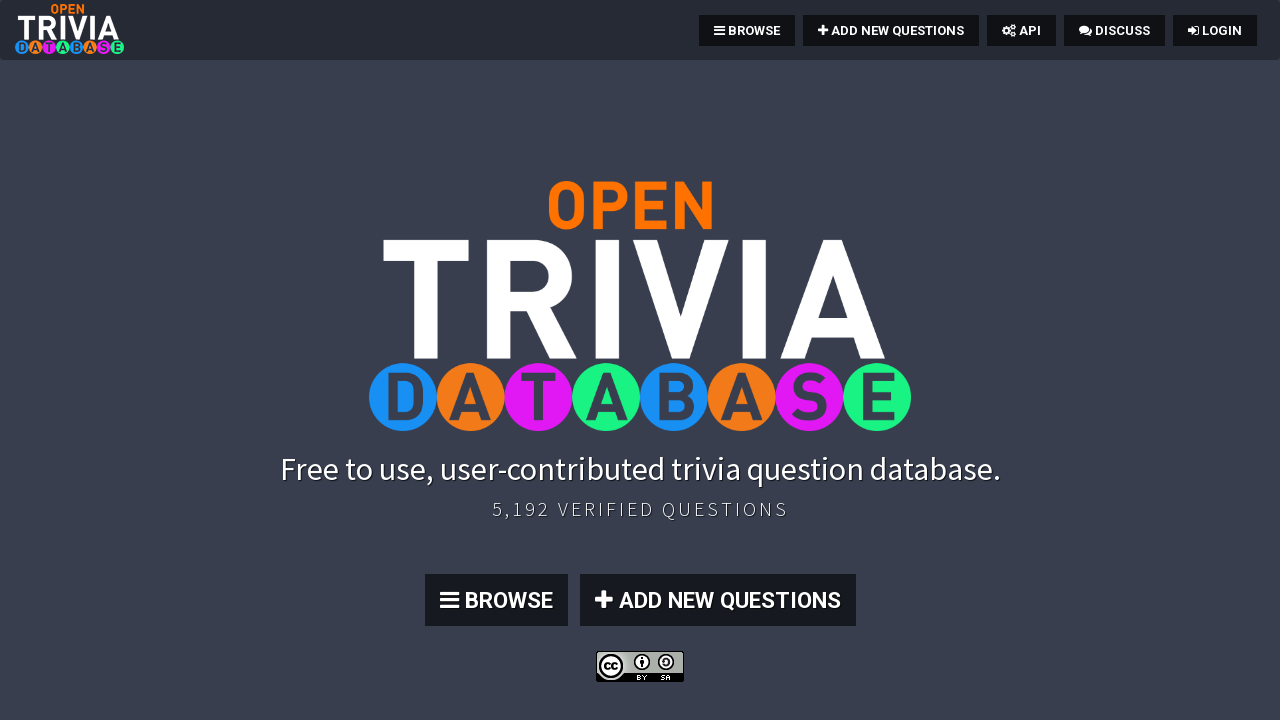

Browse button located on Open Trivia DB homepage
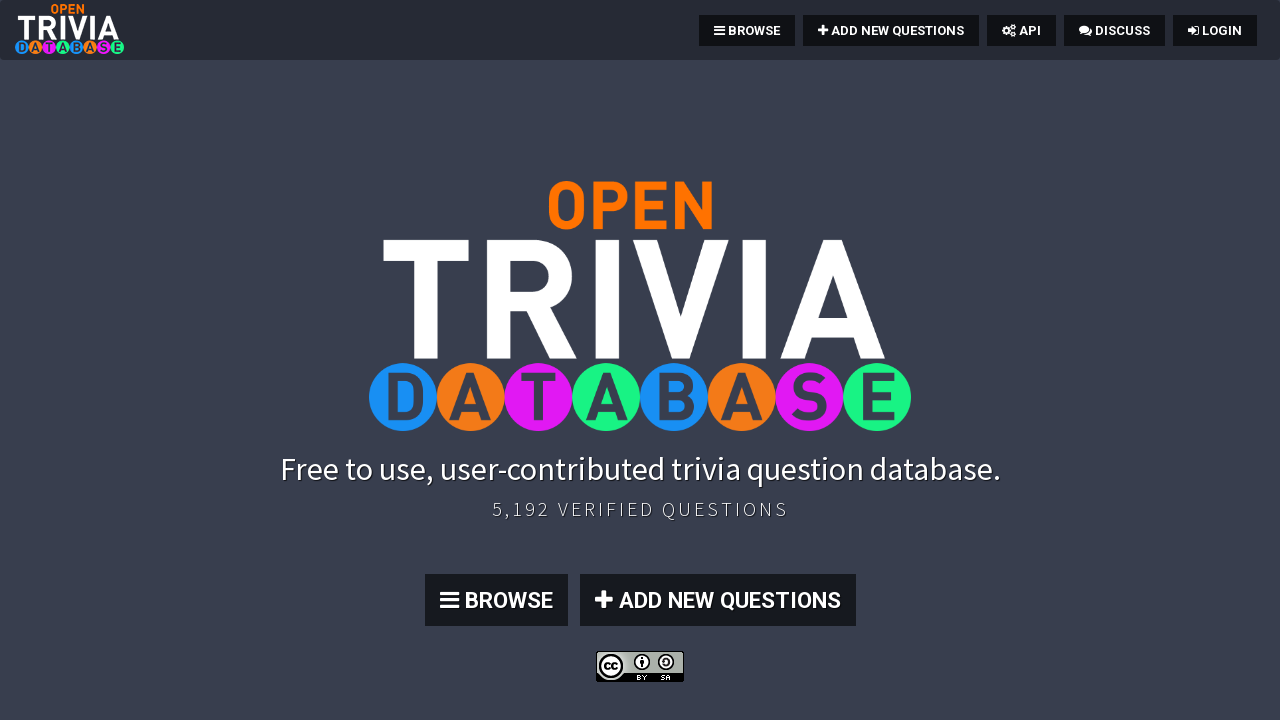

Clicked Browse button to navigate to question database at (496, 600) on a.btn.btn-primary
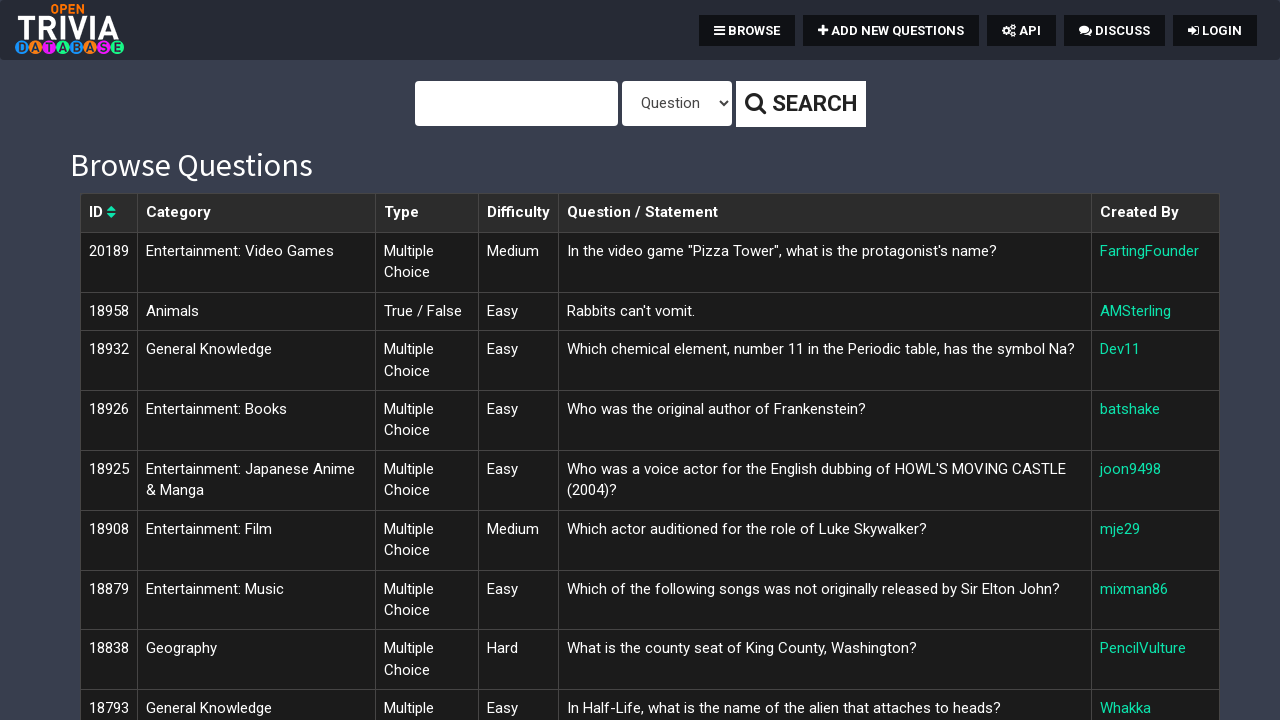

Search box loaded on the page
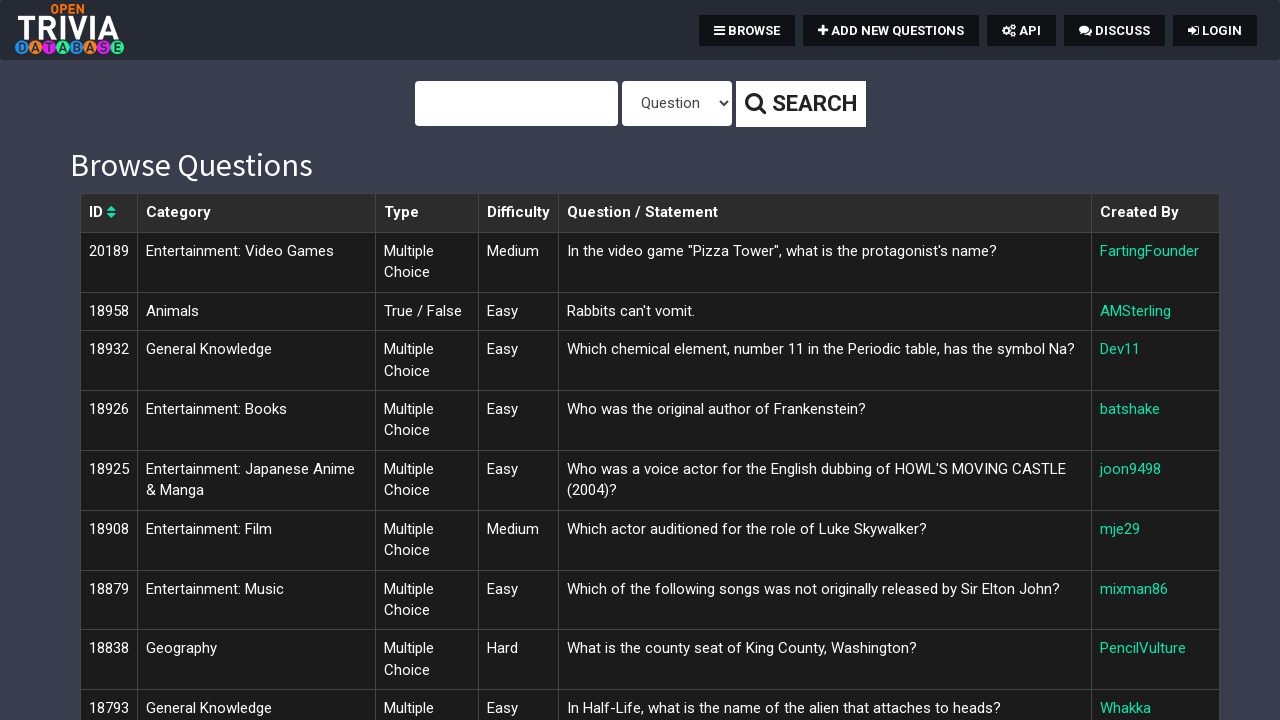

Clicked on search input field at (516, 104) on #query
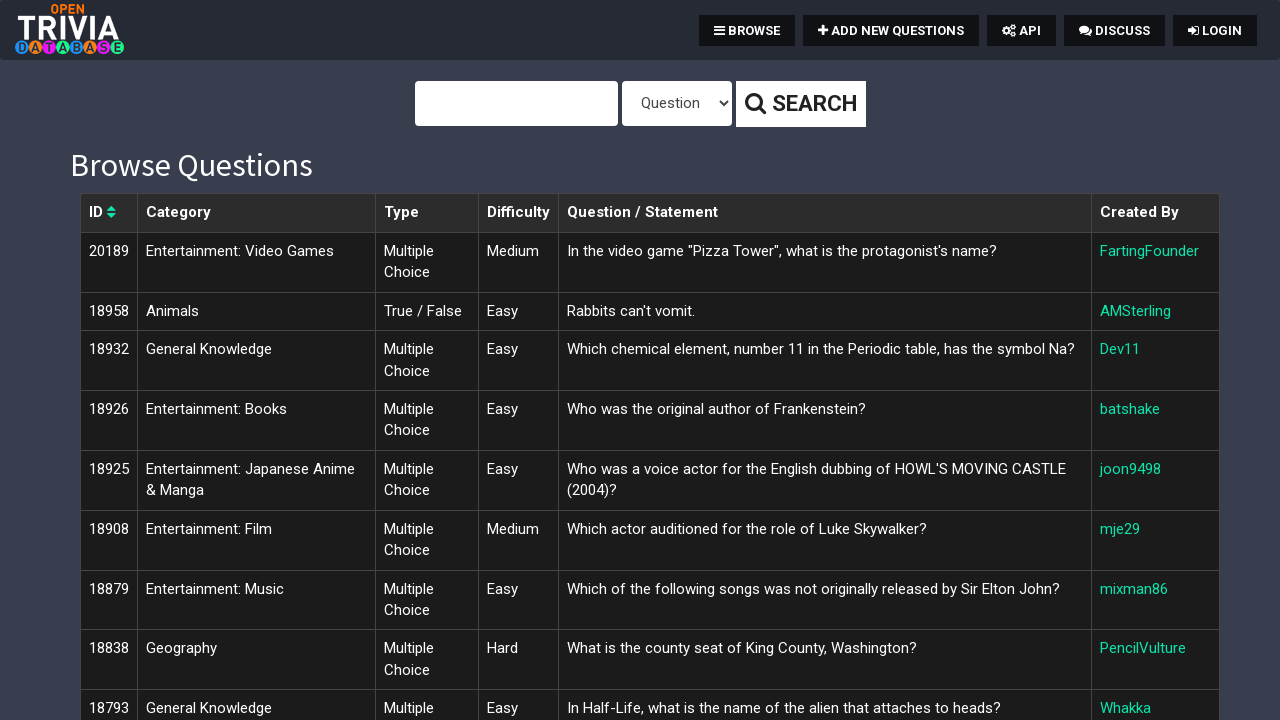

Filled search field with 'Science: Computers' (non-existent category) on #query
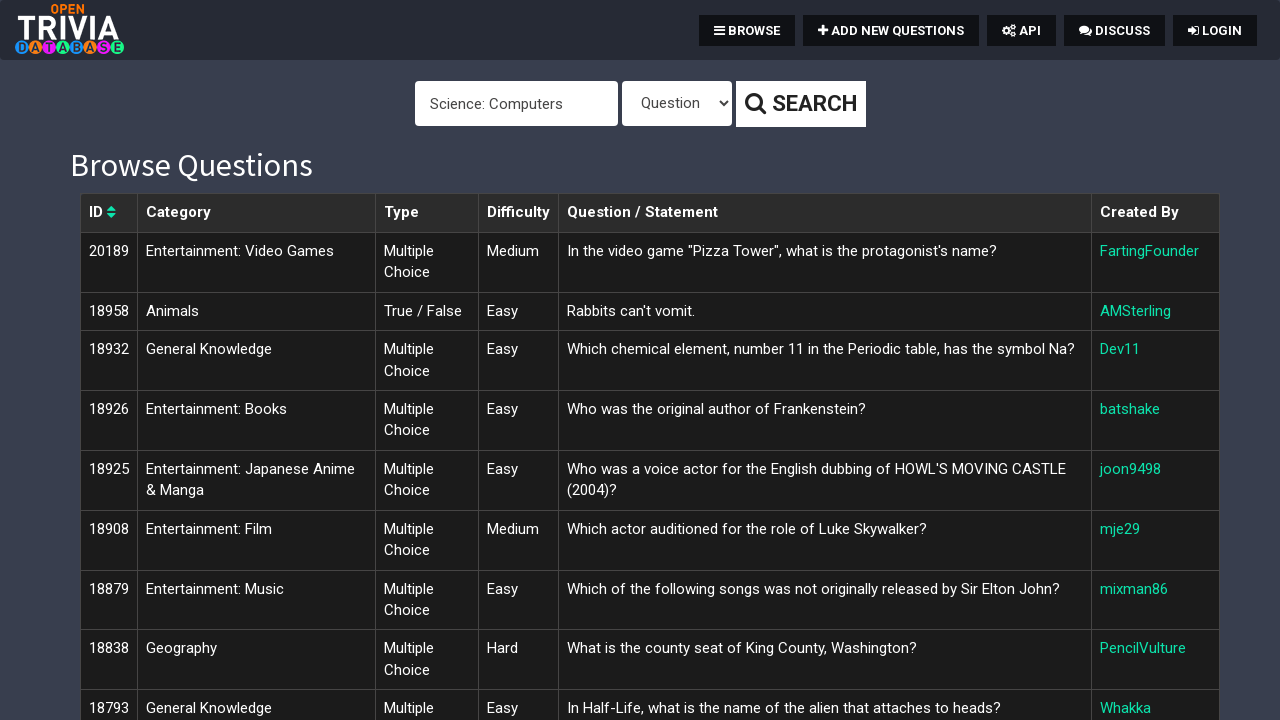

Clicked search button to perform the search at (800, 104) on button[role='button']
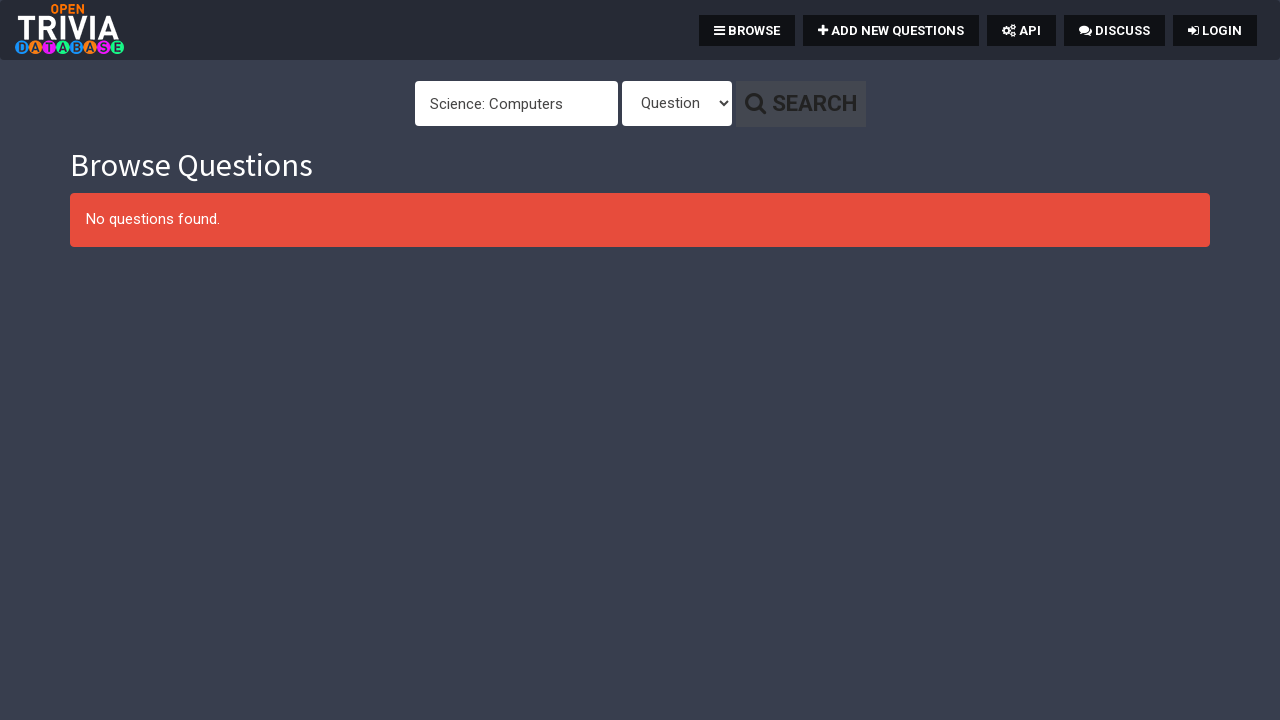

Error message 'No questions found.' displayed for invalid search category
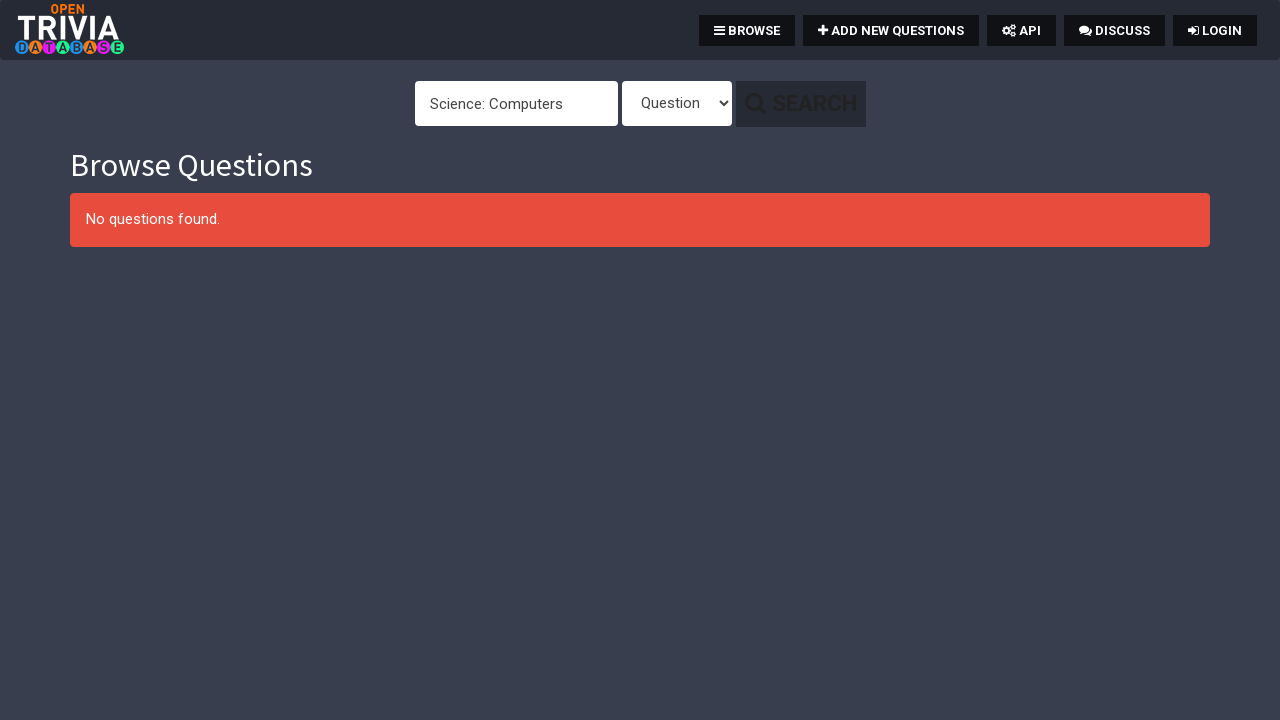

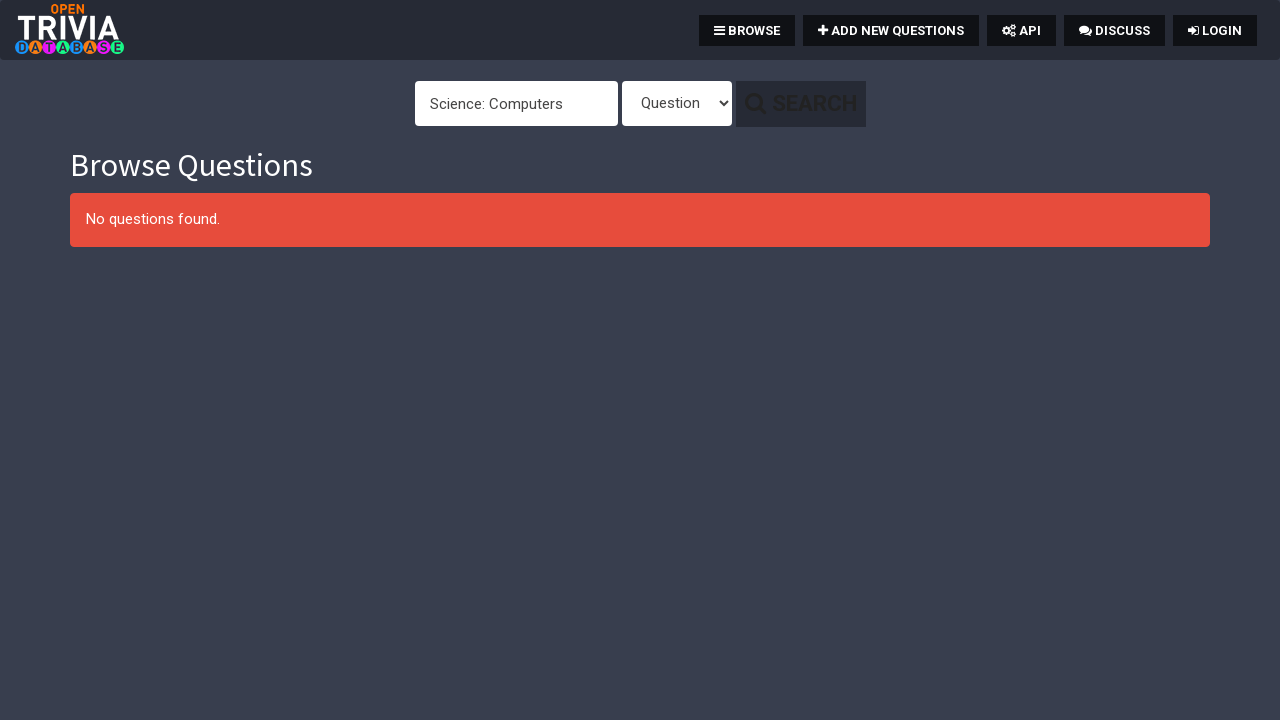